Tests that the Selenide website displays the correct navigation menu buttons when Russian locale is selected

Starting URL: https://ru.selenide.org/

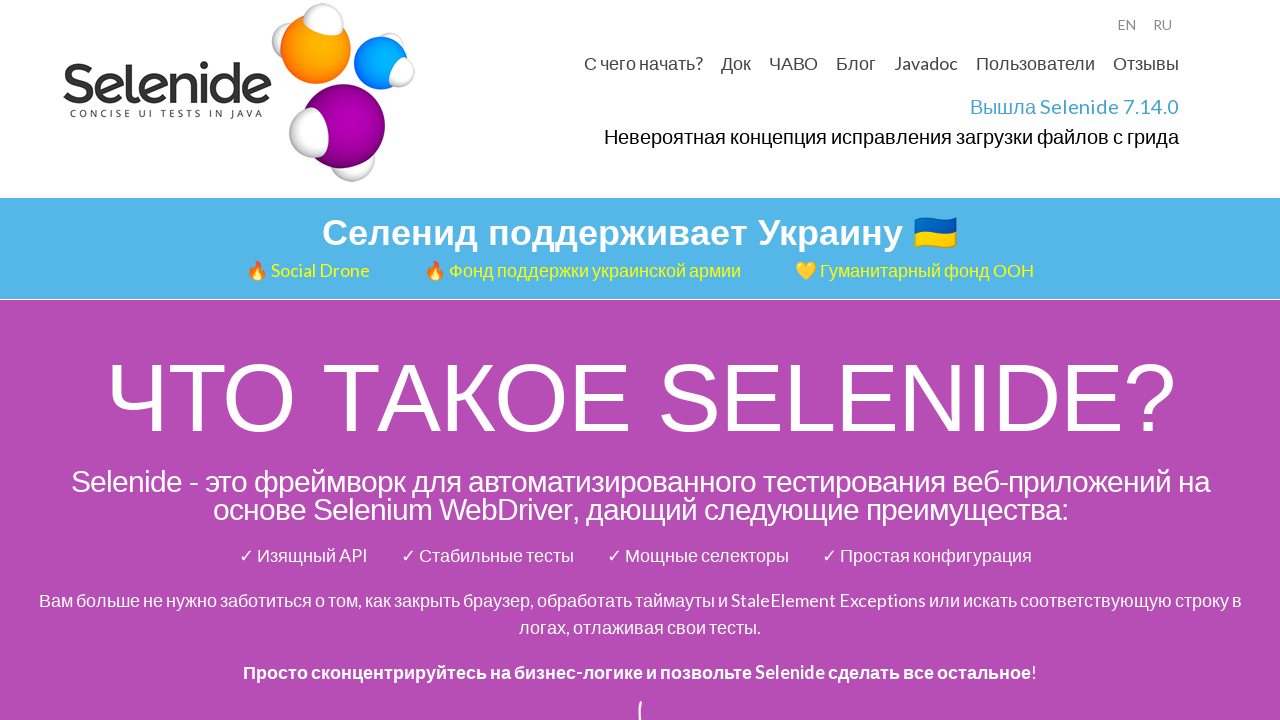

Clicked Russian language selector at (1162, 25) on div#languages a >> internal:has-text="RU"i
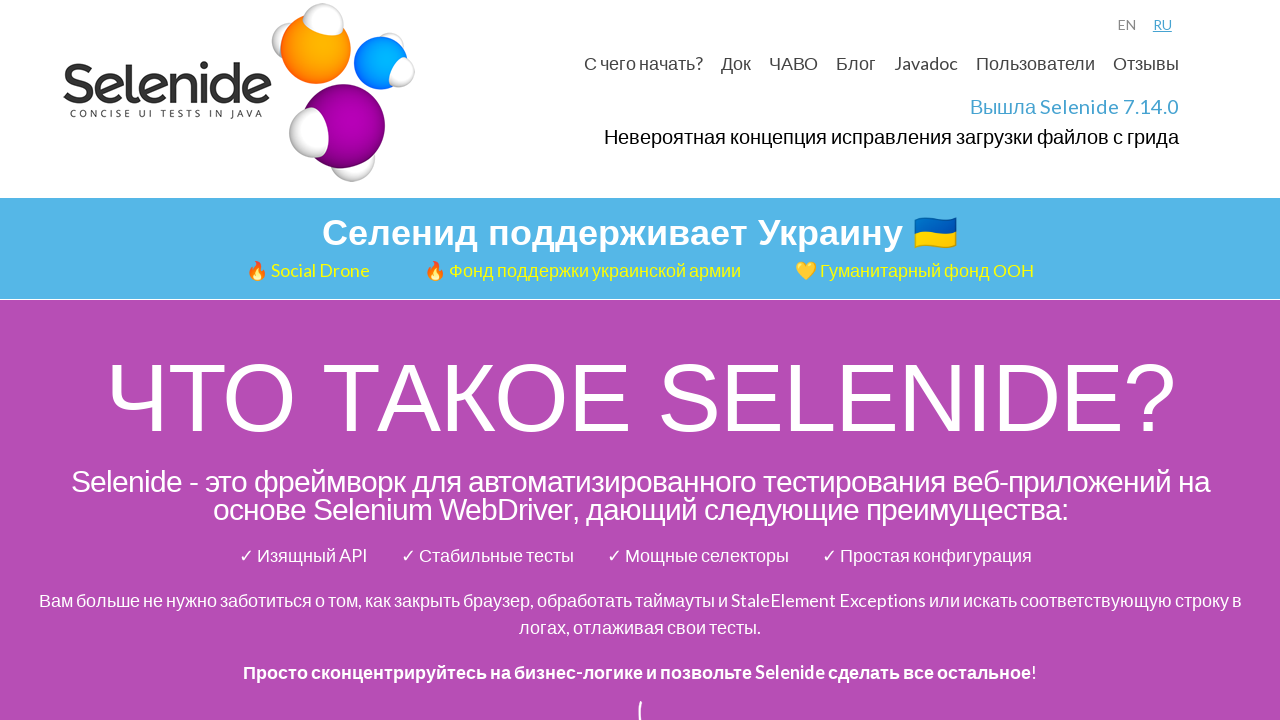

Main menu navigation elements loaded
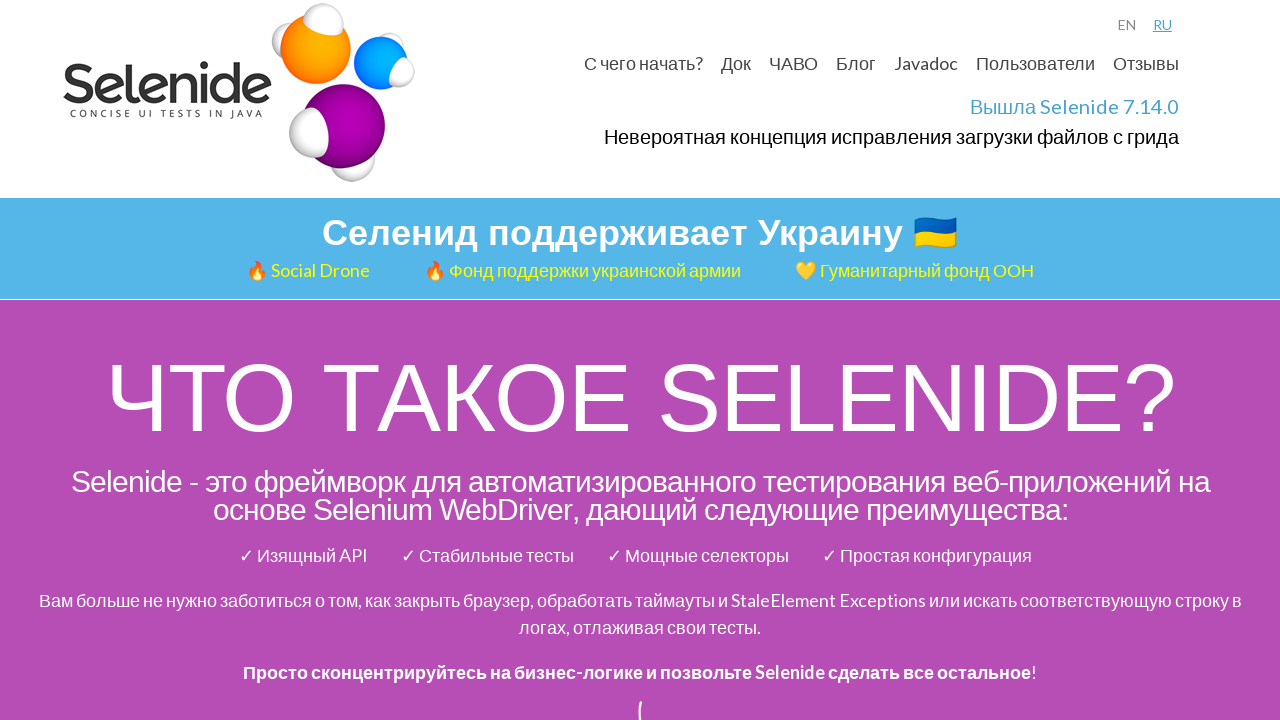

Verified Russian menu button 'С чего начать?' is visible
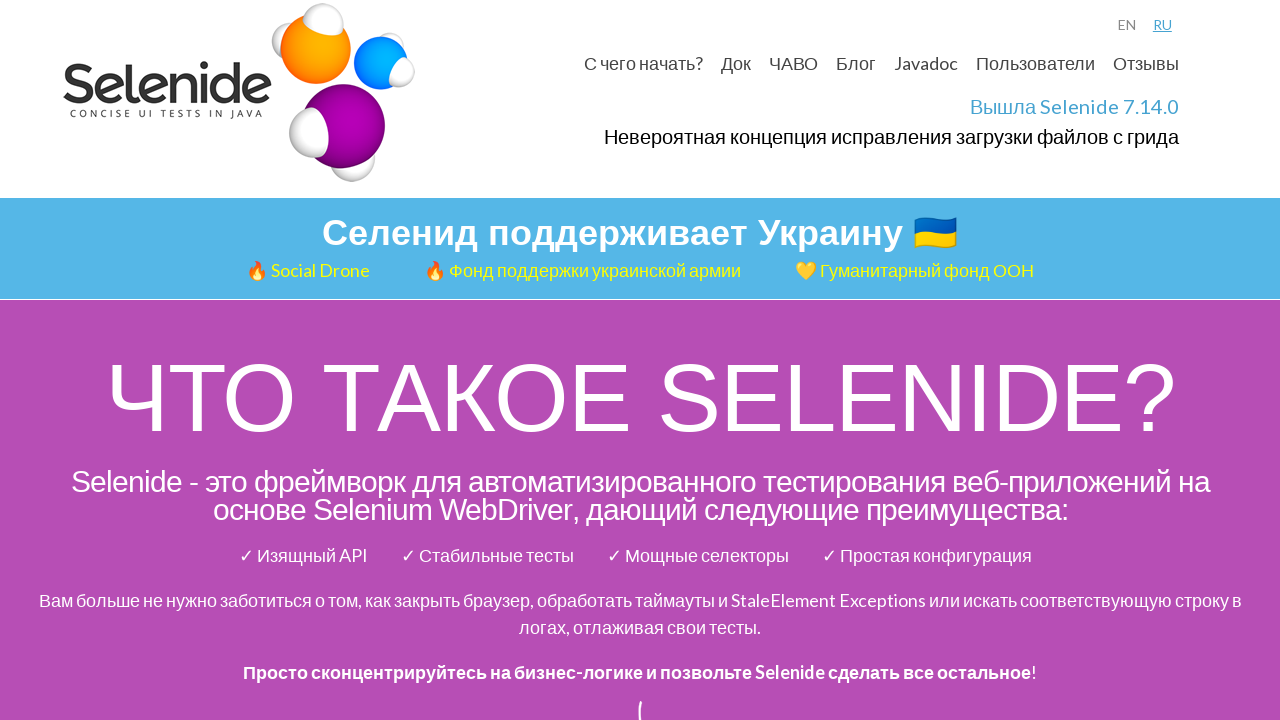

Verified Russian menu button 'Док' is visible
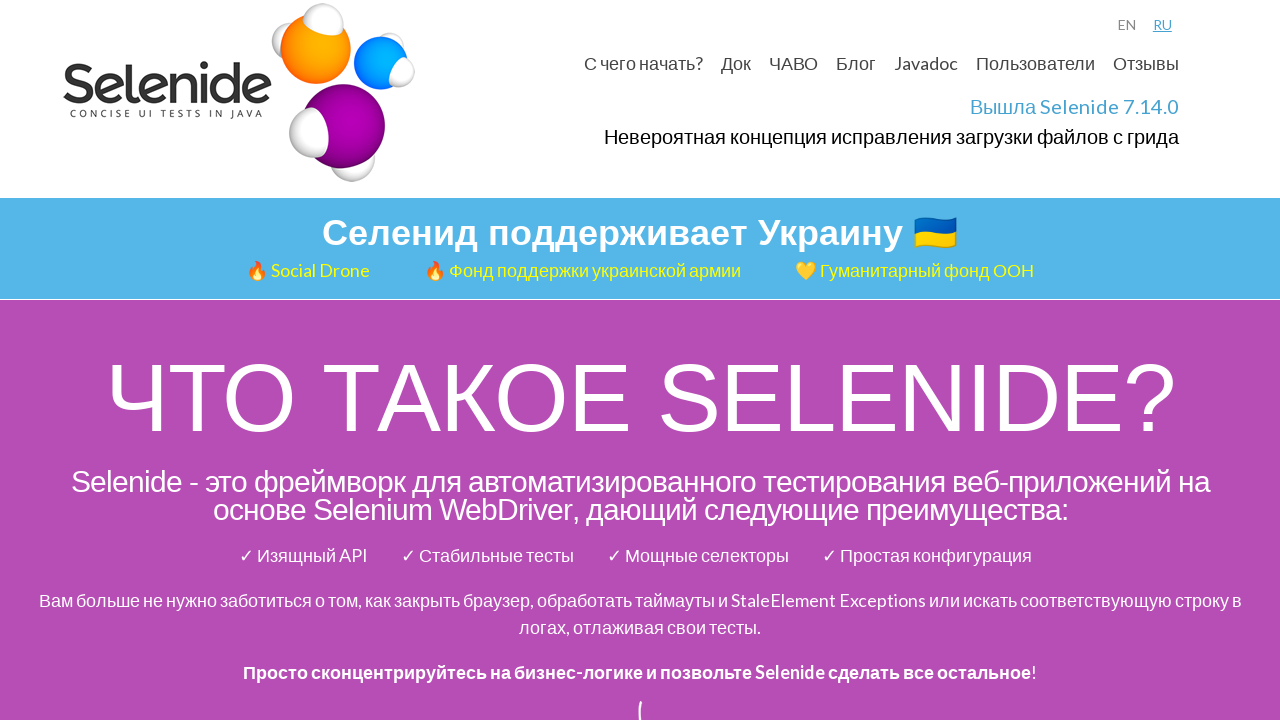

Verified Russian menu button 'ЧАВО' is visible
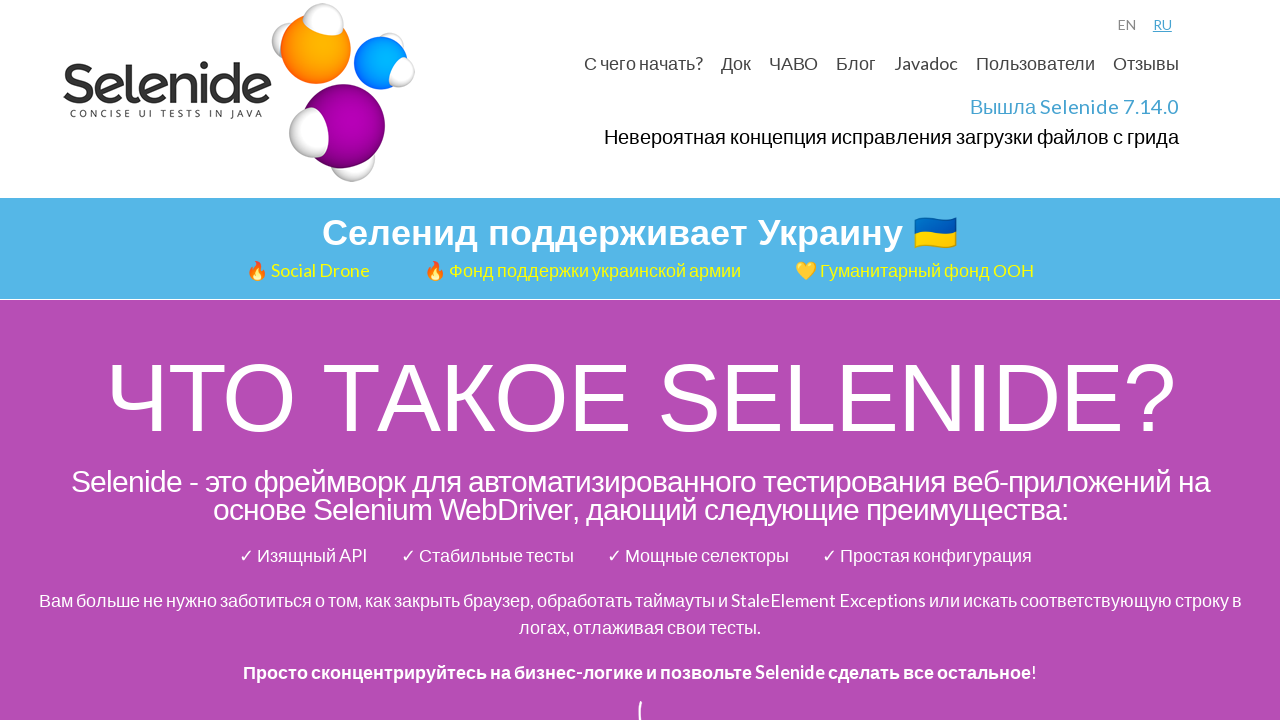

Verified Russian menu button 'Блог' is visible
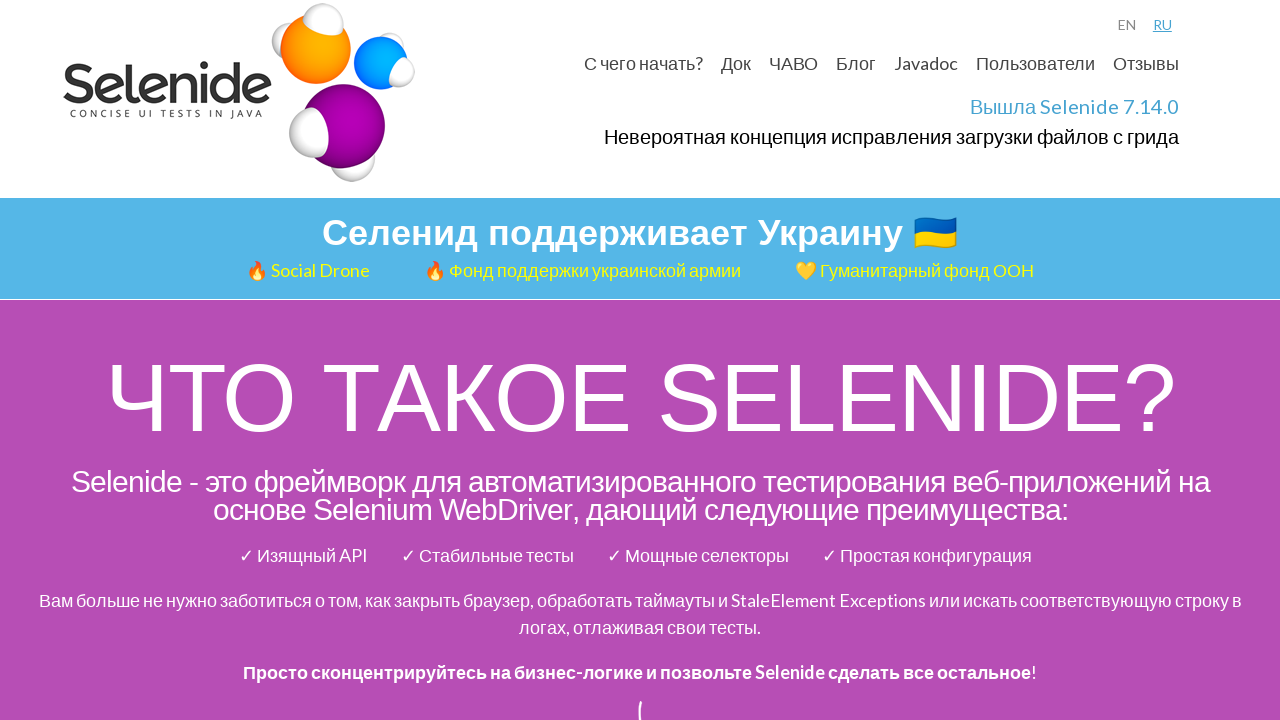

Verified Russian menu button 'Javadoc' is visible
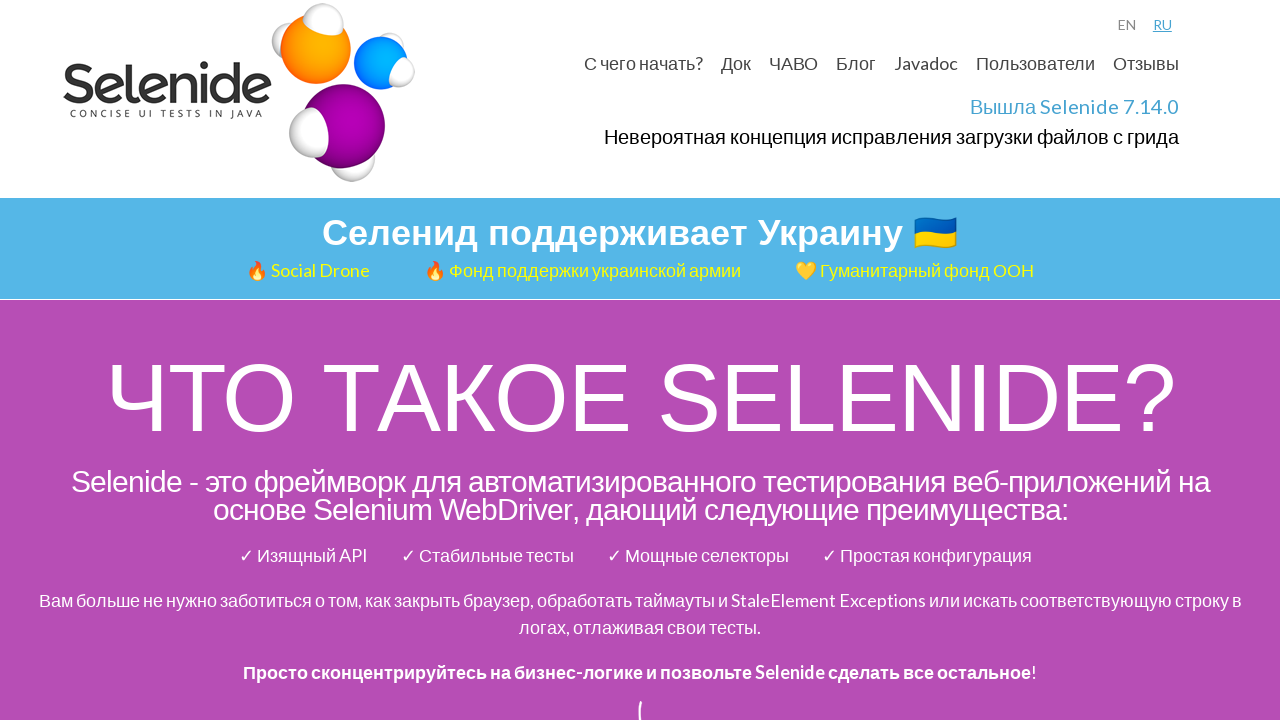

Verified Russian menu button 'Пользователи' is visible
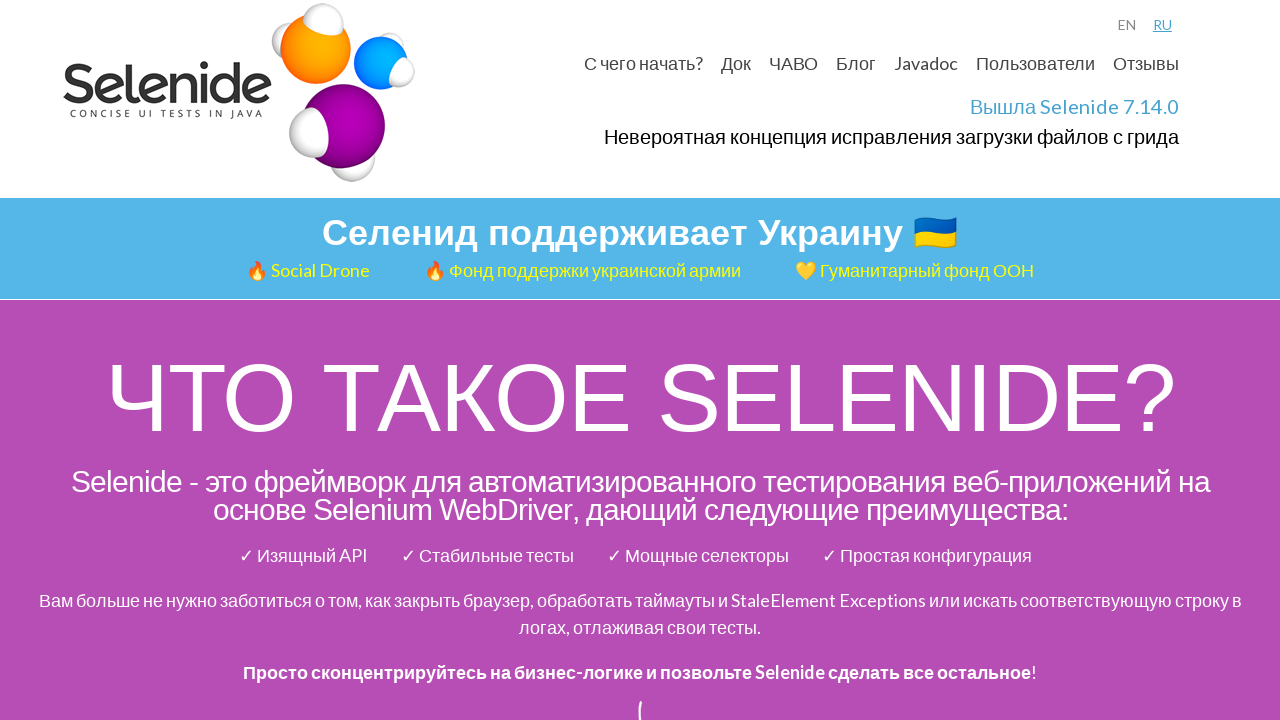

Verified Russian menu button 'Отзывы' is visible
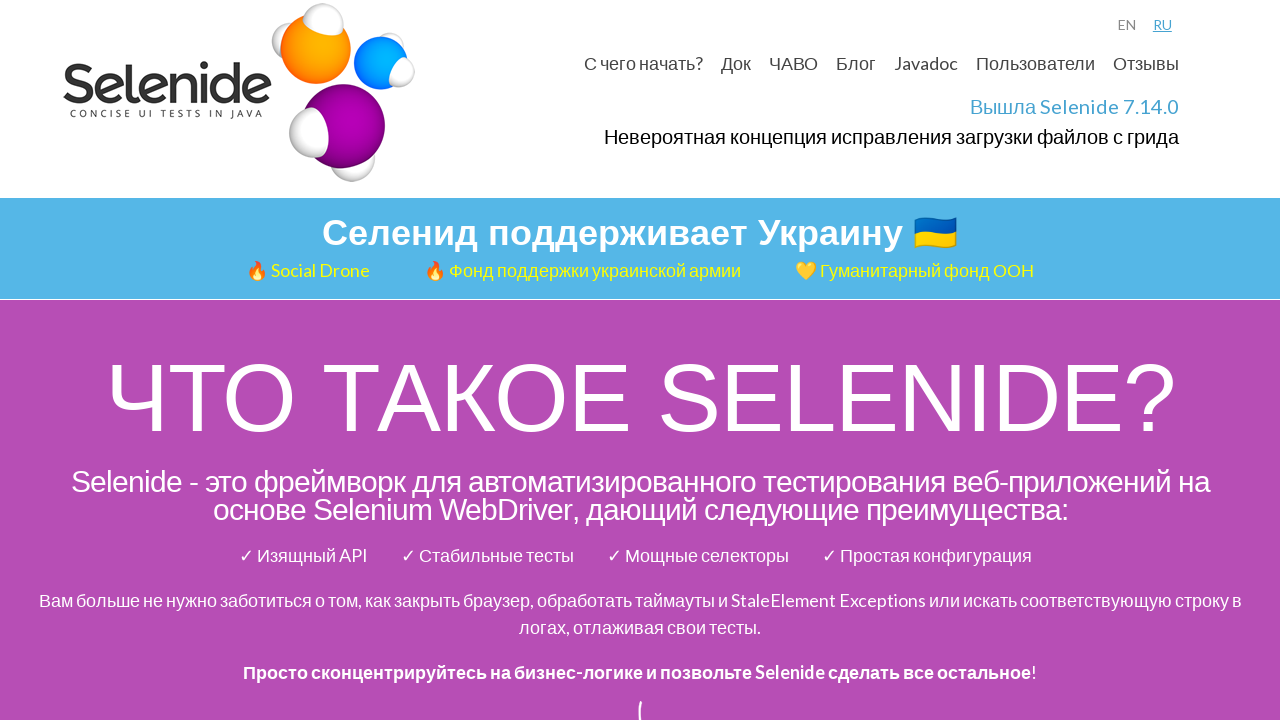

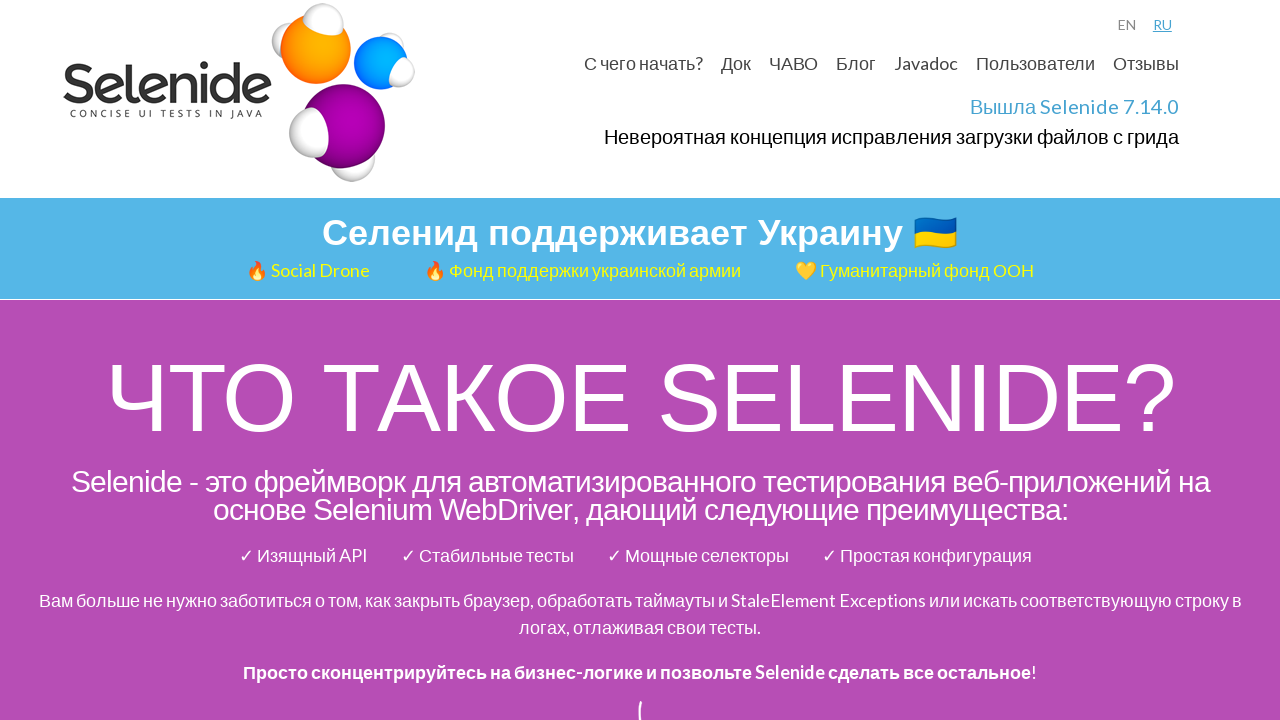